Tests keyboard operation by navigating to Flipkart and pressing the Escape key to dismiss the login popup modal that appears on page load.

Starting URL: https://www.flipkart.com/

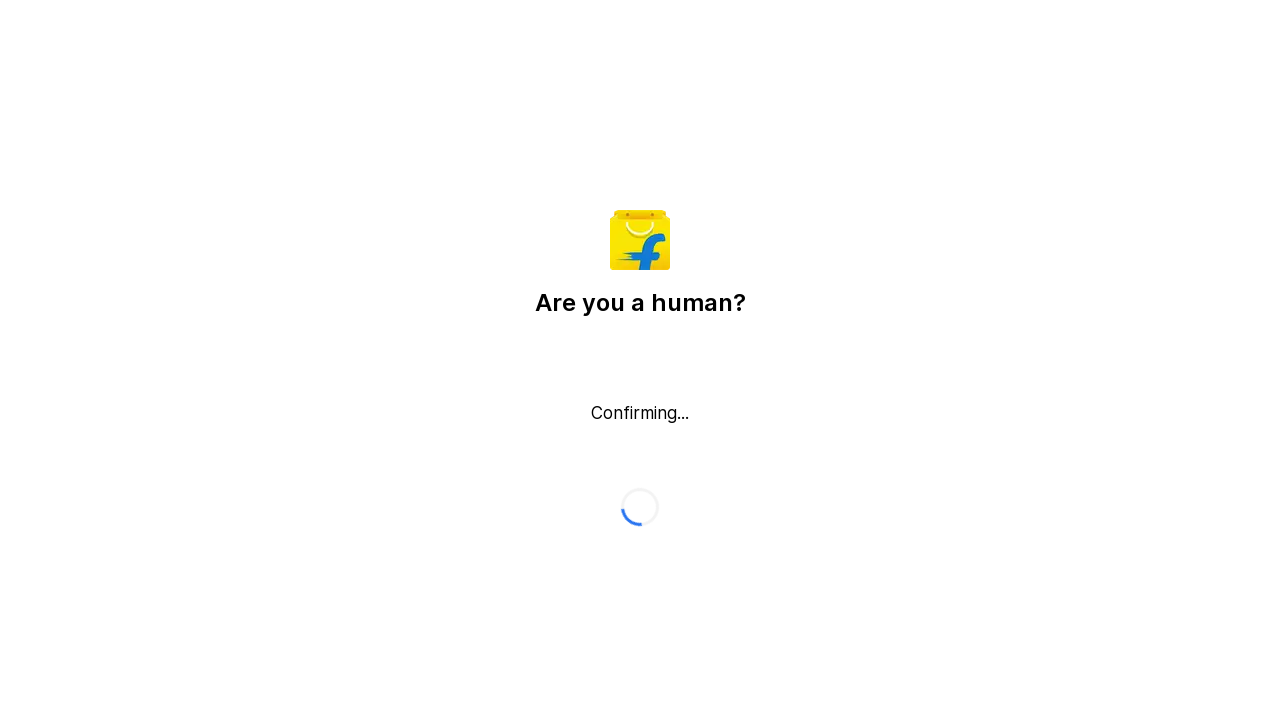

Waited for page to load with domcontentloaded state
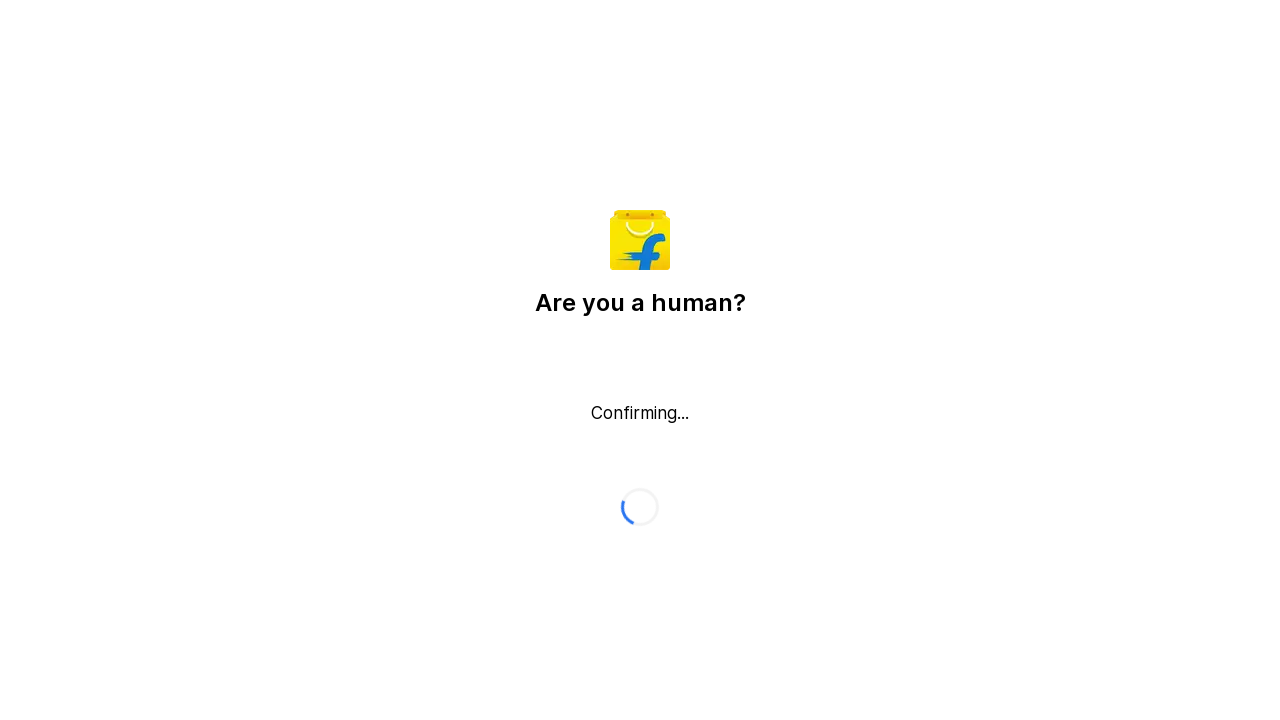

Pressed Escape key to dismiss login popup modal
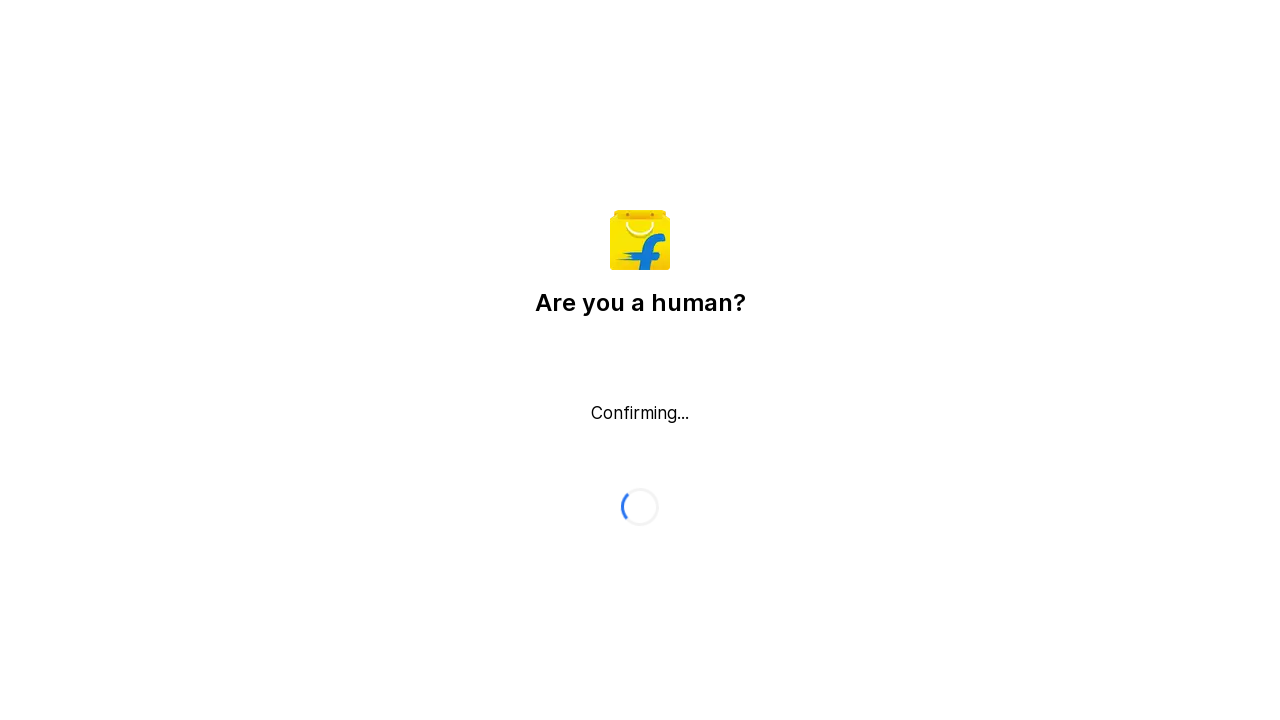

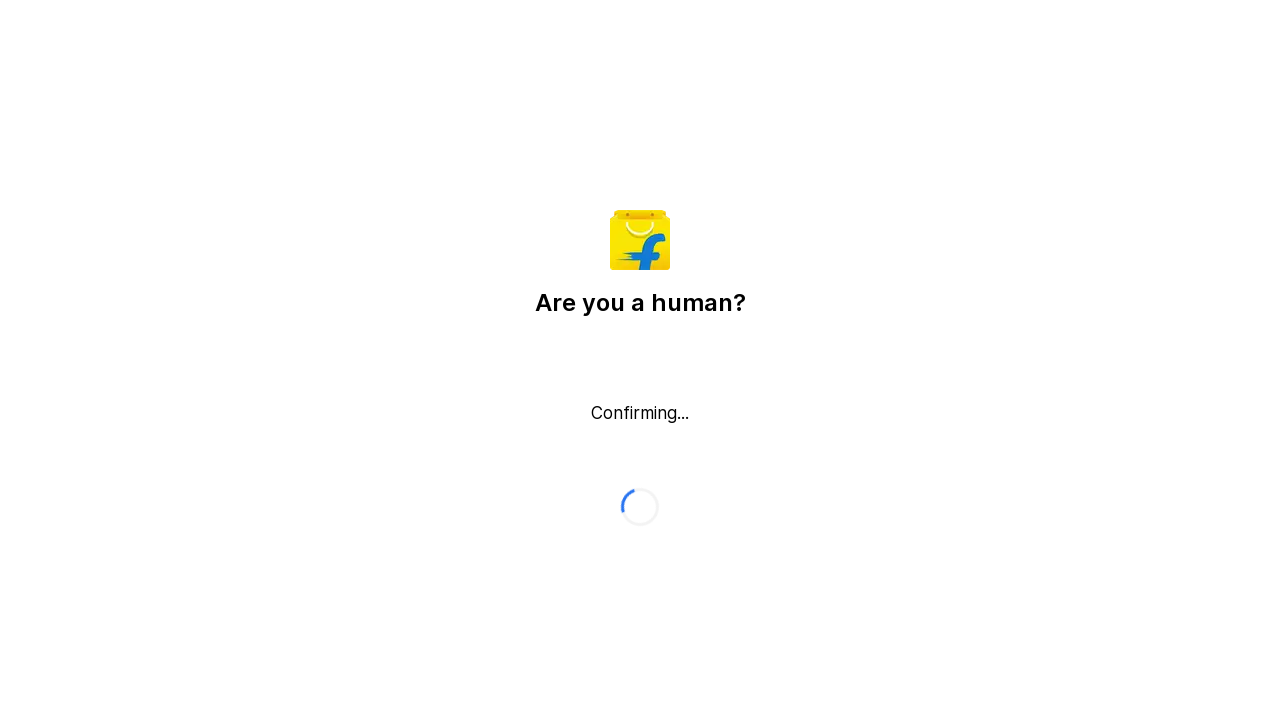